Navigates to a practice page and scrolls down to view content below the fold

Starting URL: https://www.letskodeit.com/practice

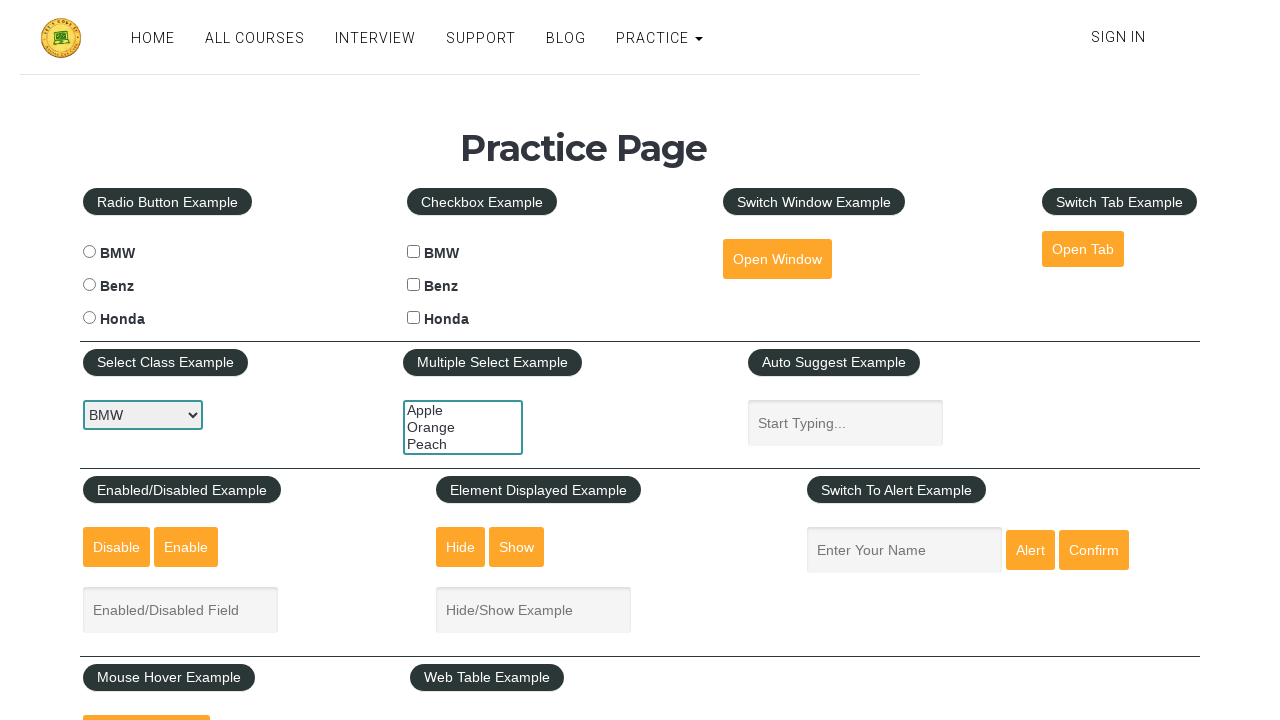

Navigated to Let's Kode It practice page
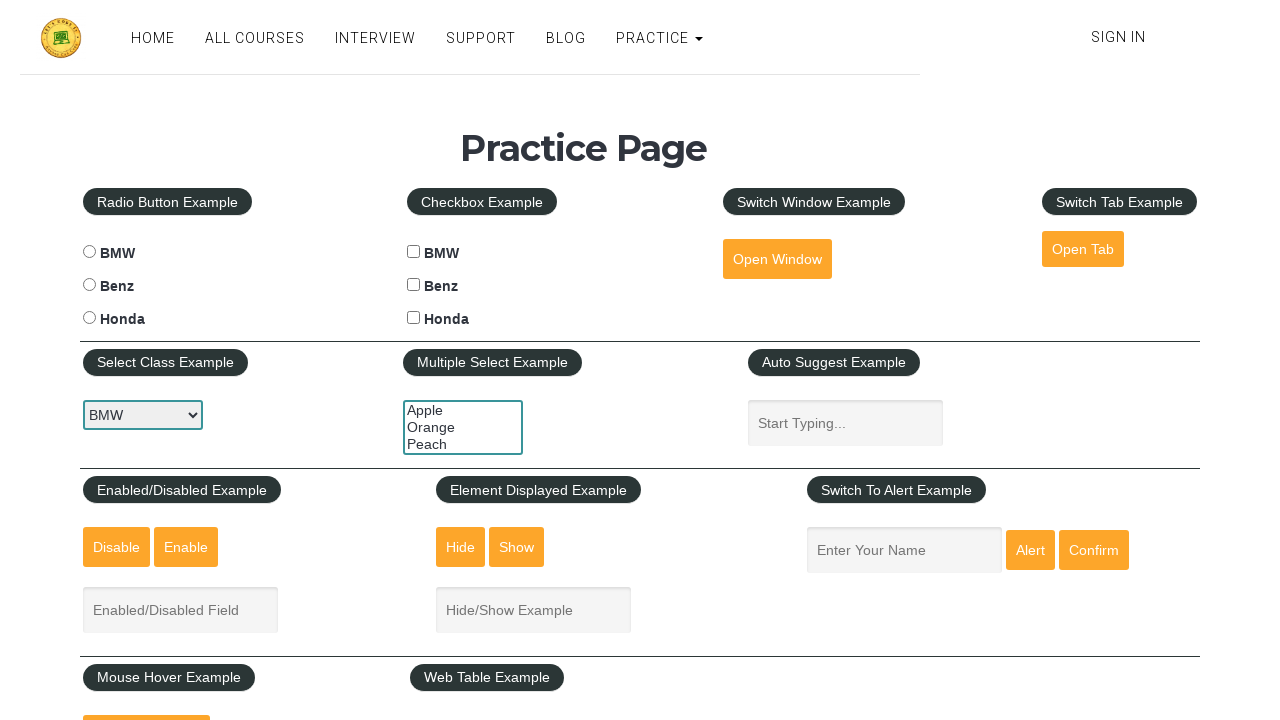

Scrolled down 500 pixels to view content below the fold
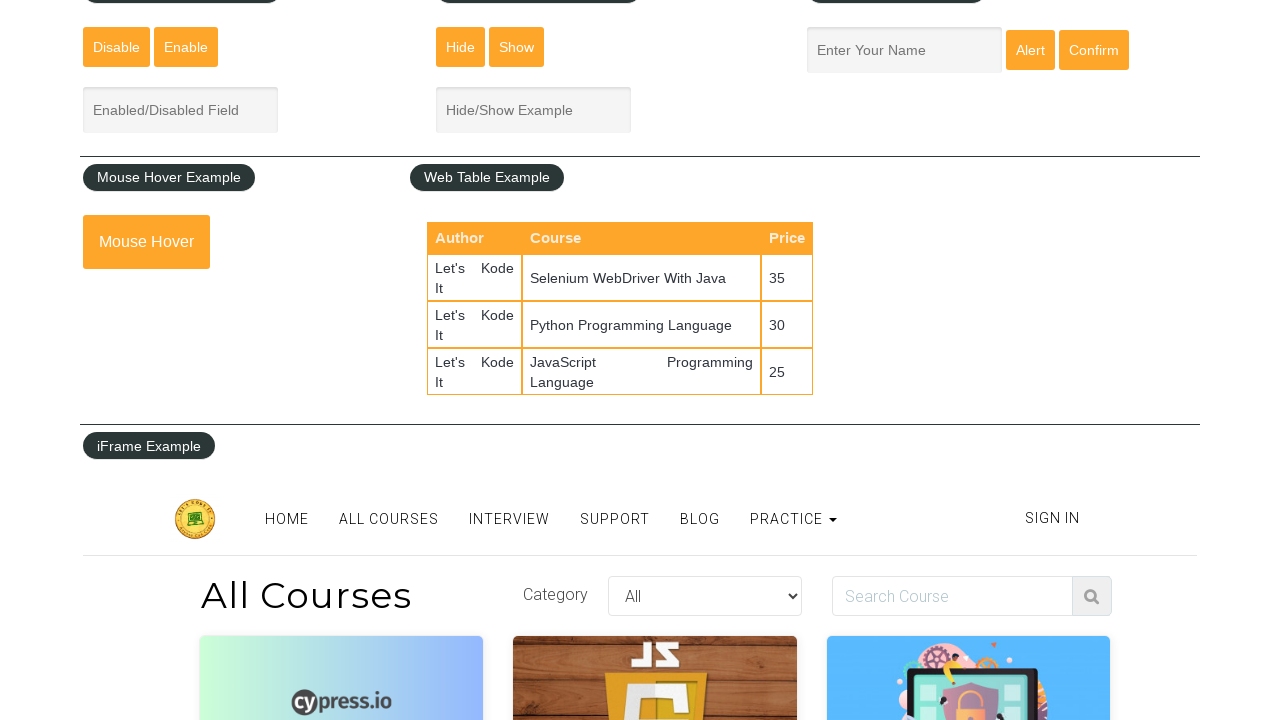

Waited 1000ms for scroll animation to complete
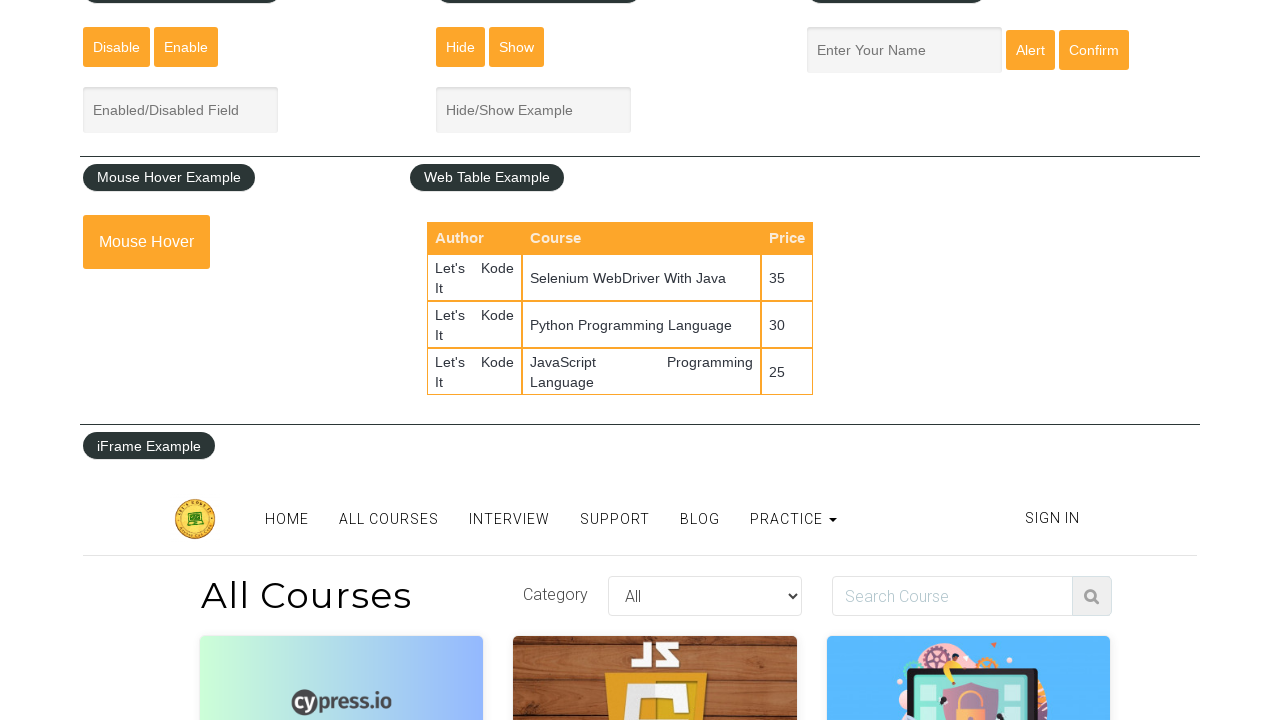

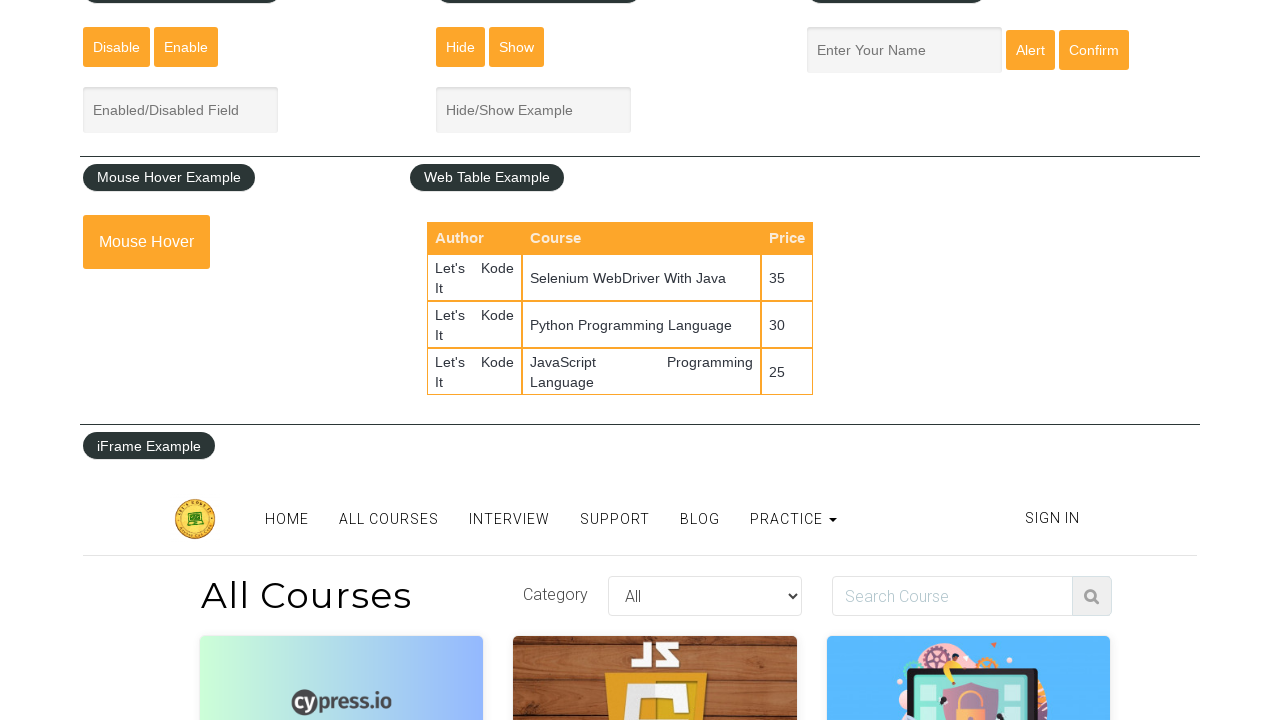